Tests explicit wait functionality by clicking a timer button and waiting for a WebDriver text element to become visible

Starting URL: http://seleniumpractise.blogspot.in/2016/08/how-to-use-explicit-wait-in-selenium.html

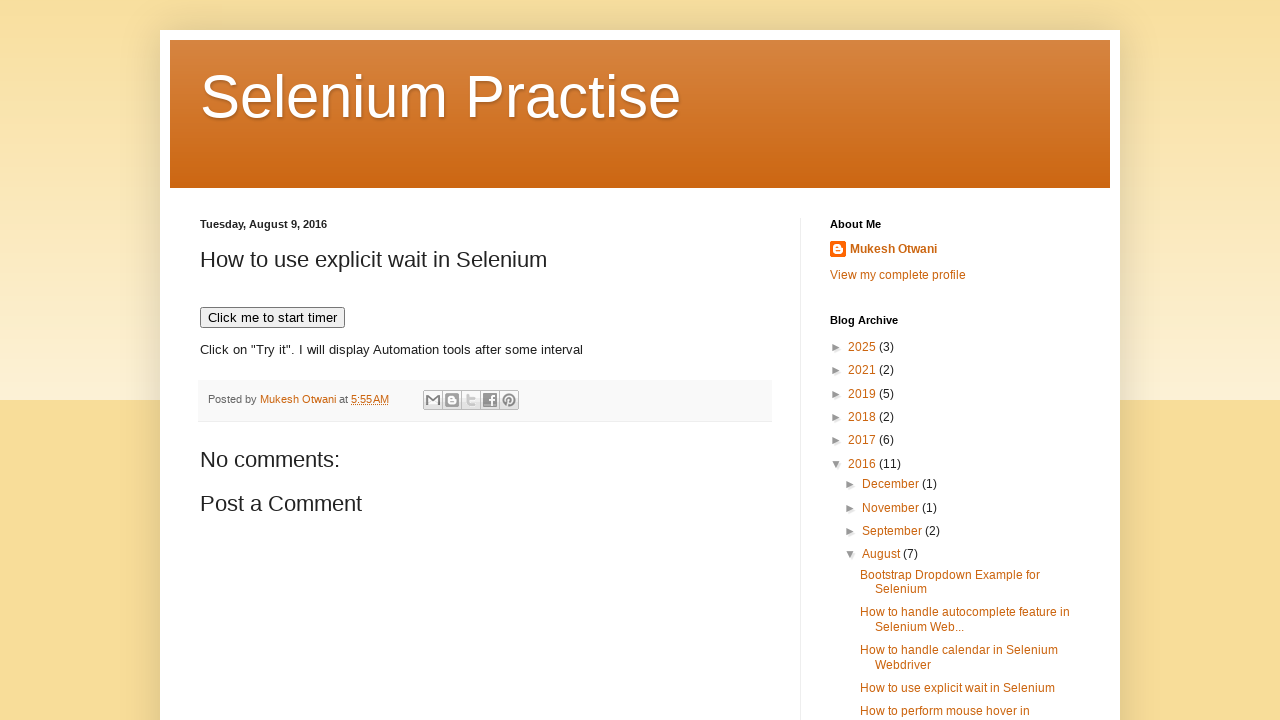

Clicked timer button to start the countdown at (272, 318) on xpath=//button[text()='Click me to start timer']
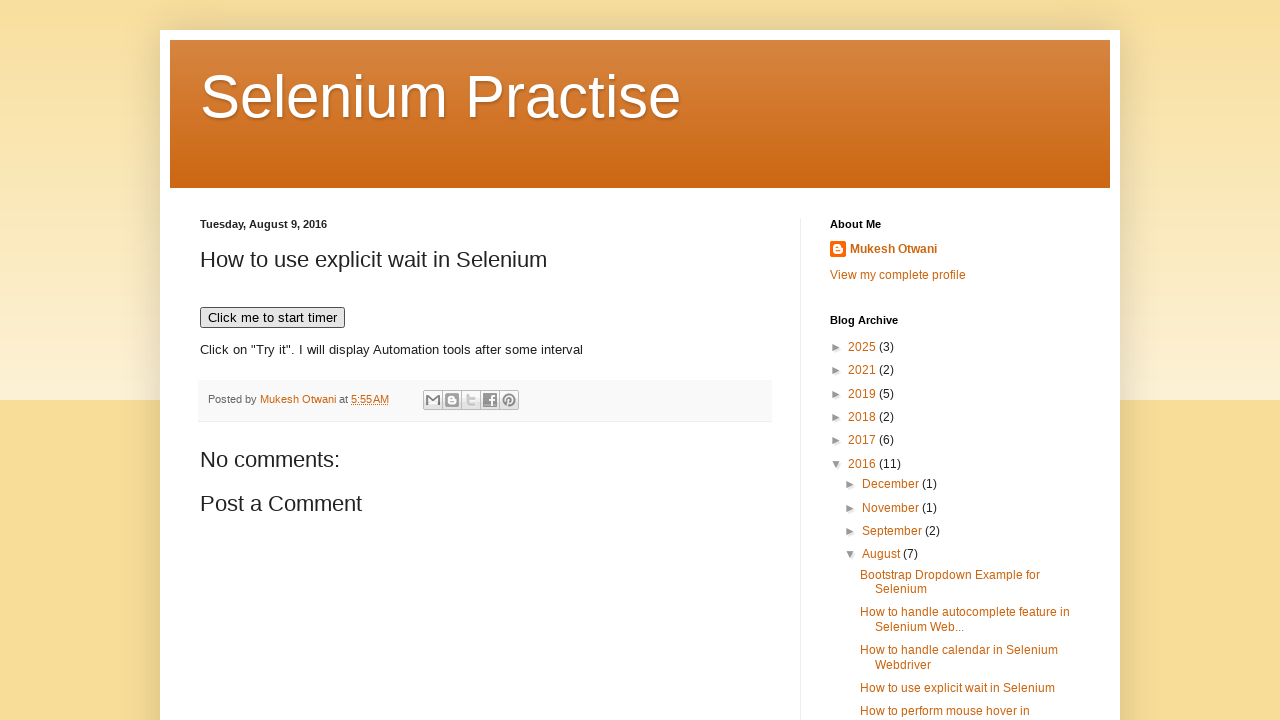

WebDriver text element became visible after explicit wait
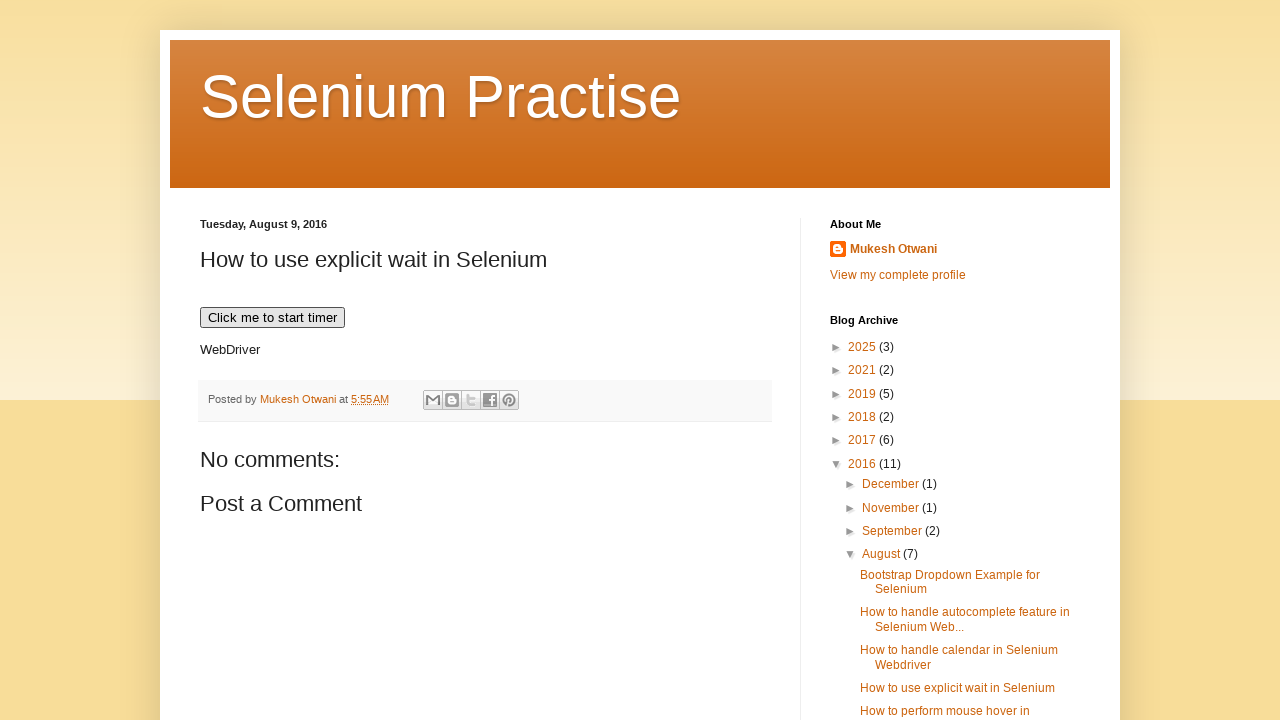

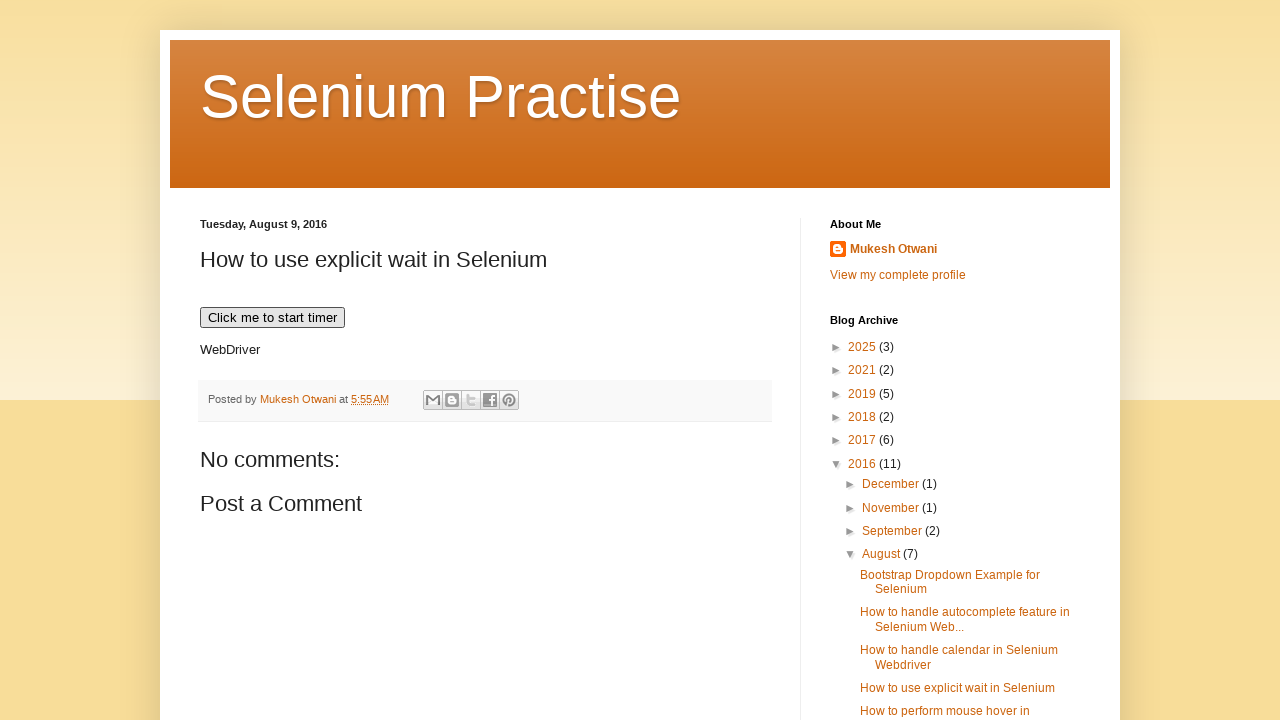